Tests various web controls including checkboxes, dropdown selection, autocomplete input, visibility toggle, and radio buttons

Starting URL: https://rahulshettyacademy.com/AutomationPractice/

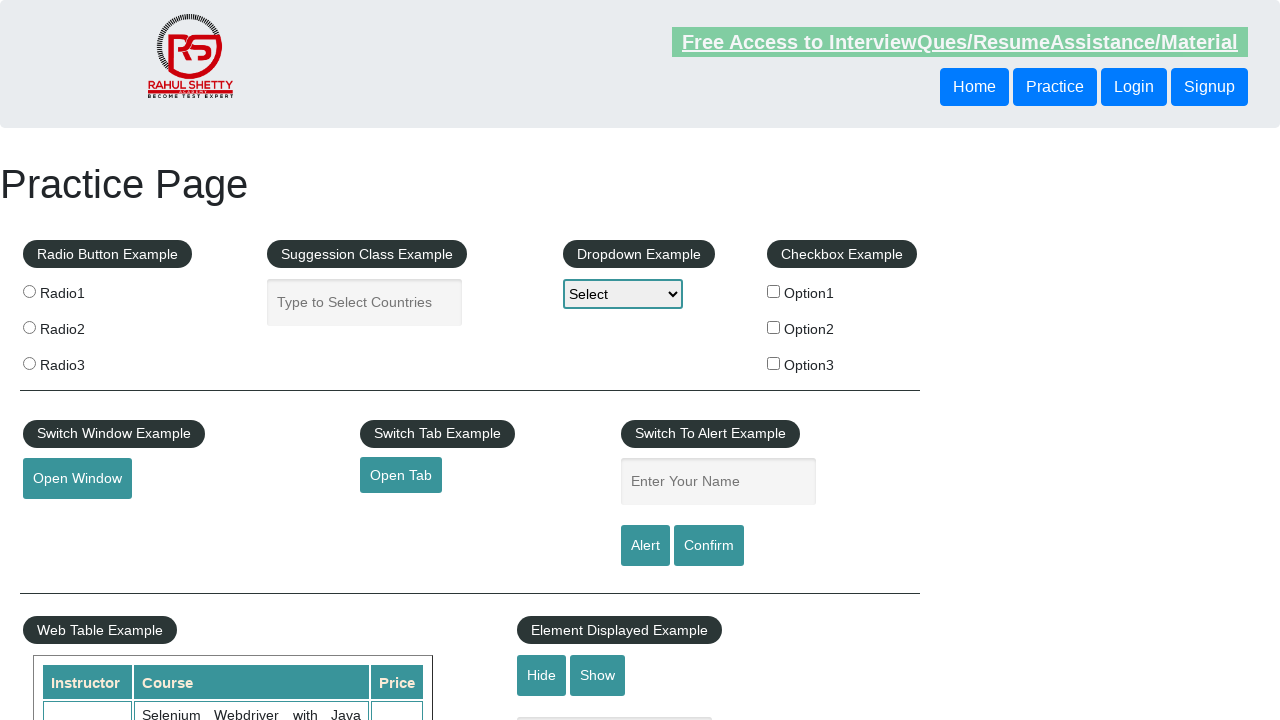

Checked first checkbox (checkBoxOption1) at (774, 291) on #checkBoxOption1
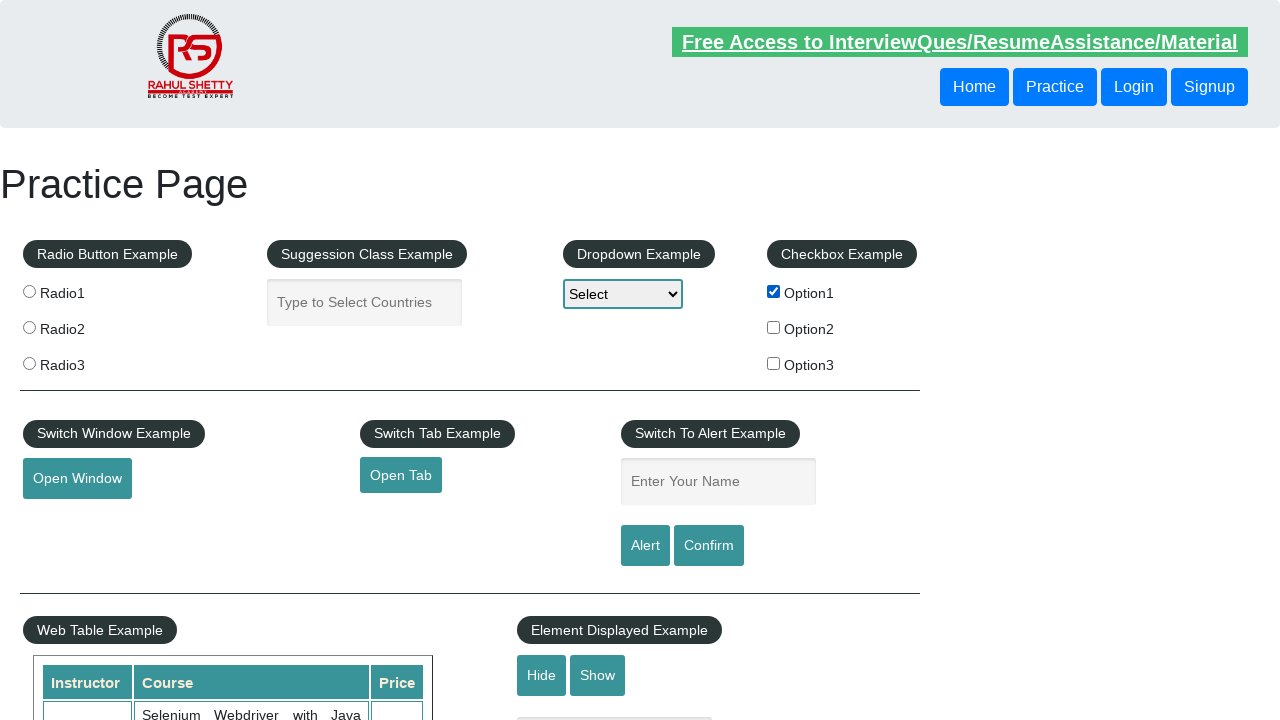

Unchecked first checkbox (checkBoxOption1) at (774, 291) on #checkBoxOption1
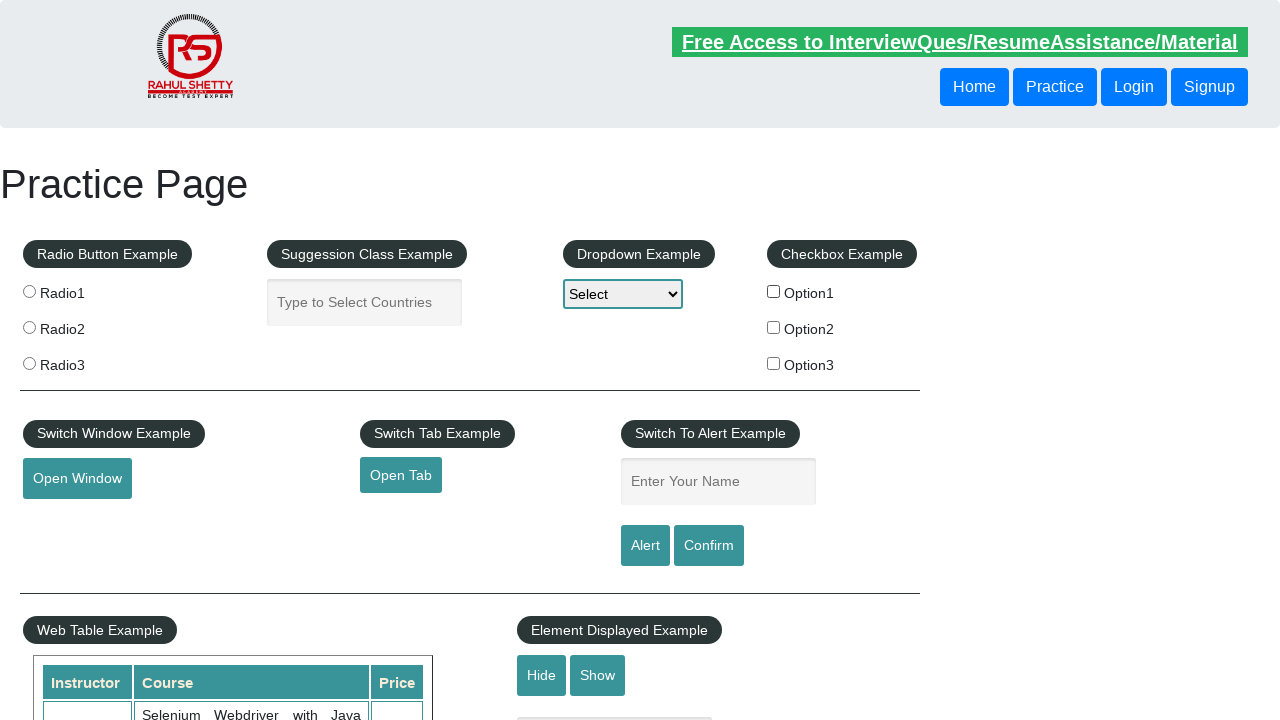

Checked option2 checkbox at (774, 327) on input[type='checkbox'][value='option2']
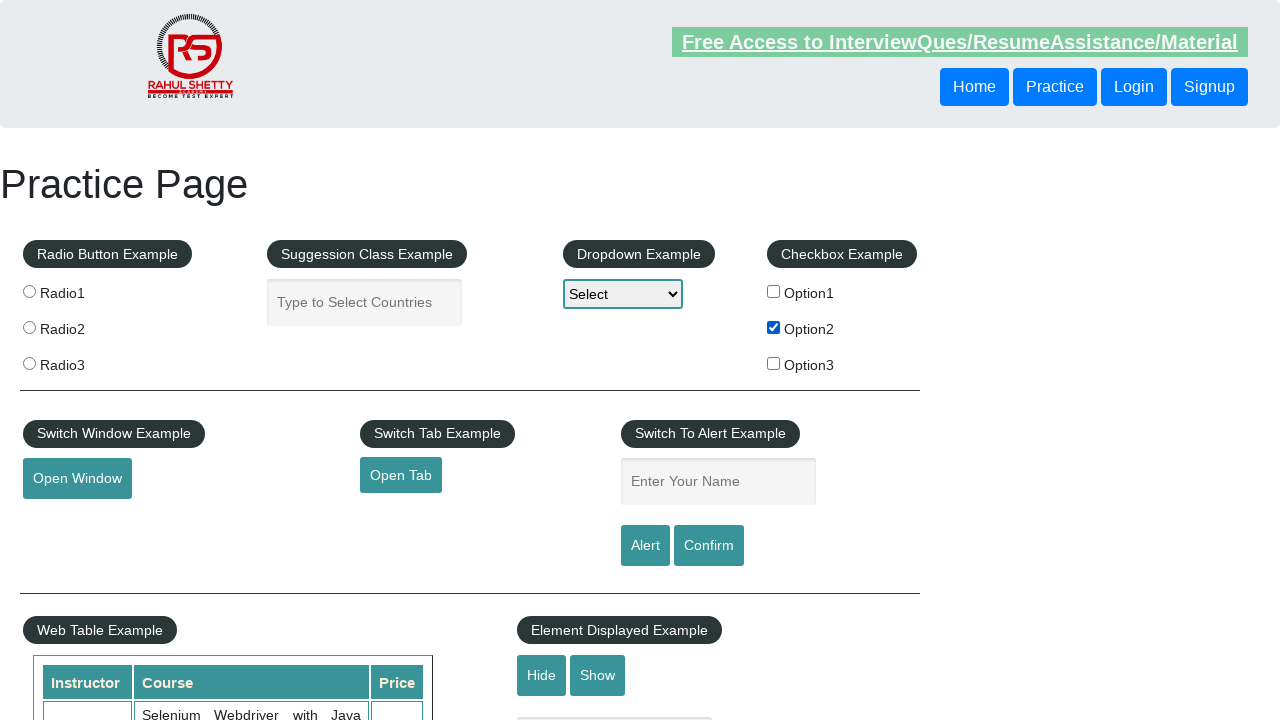

Checked option3 checkbox at (774, 363) on input[type='checkbox'][value='option3']
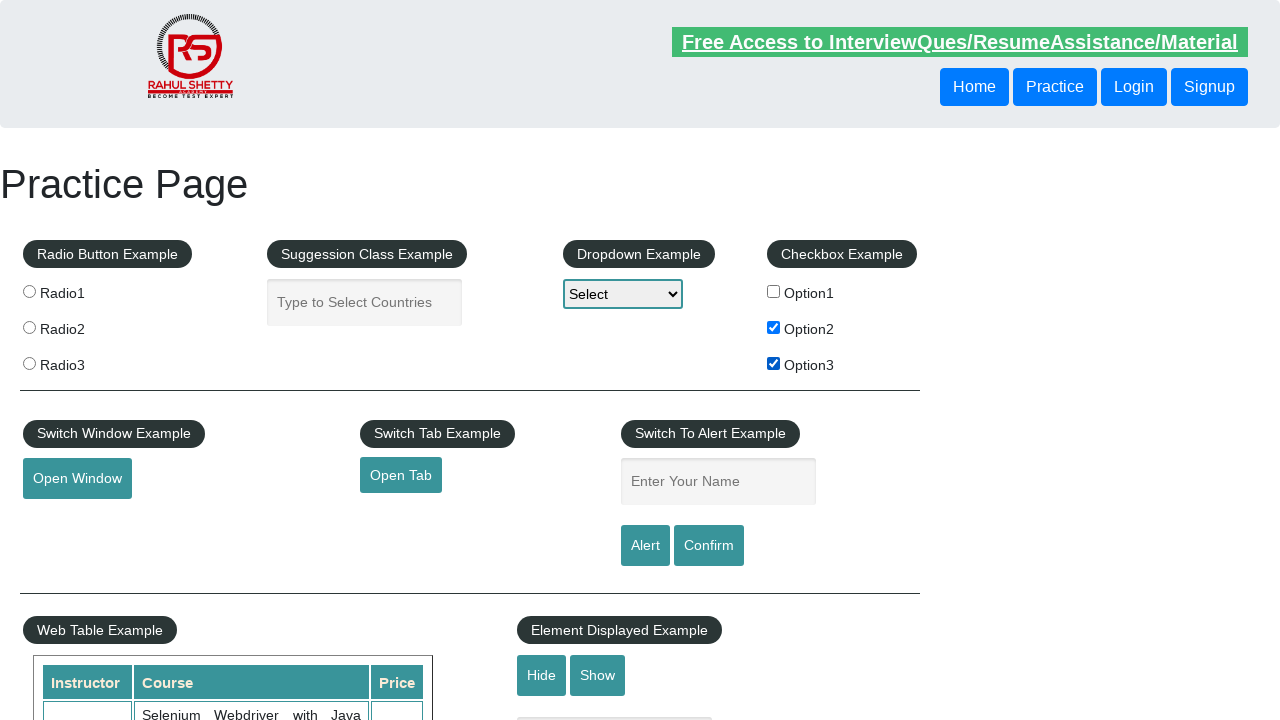

Selected option3 from dropdown on select
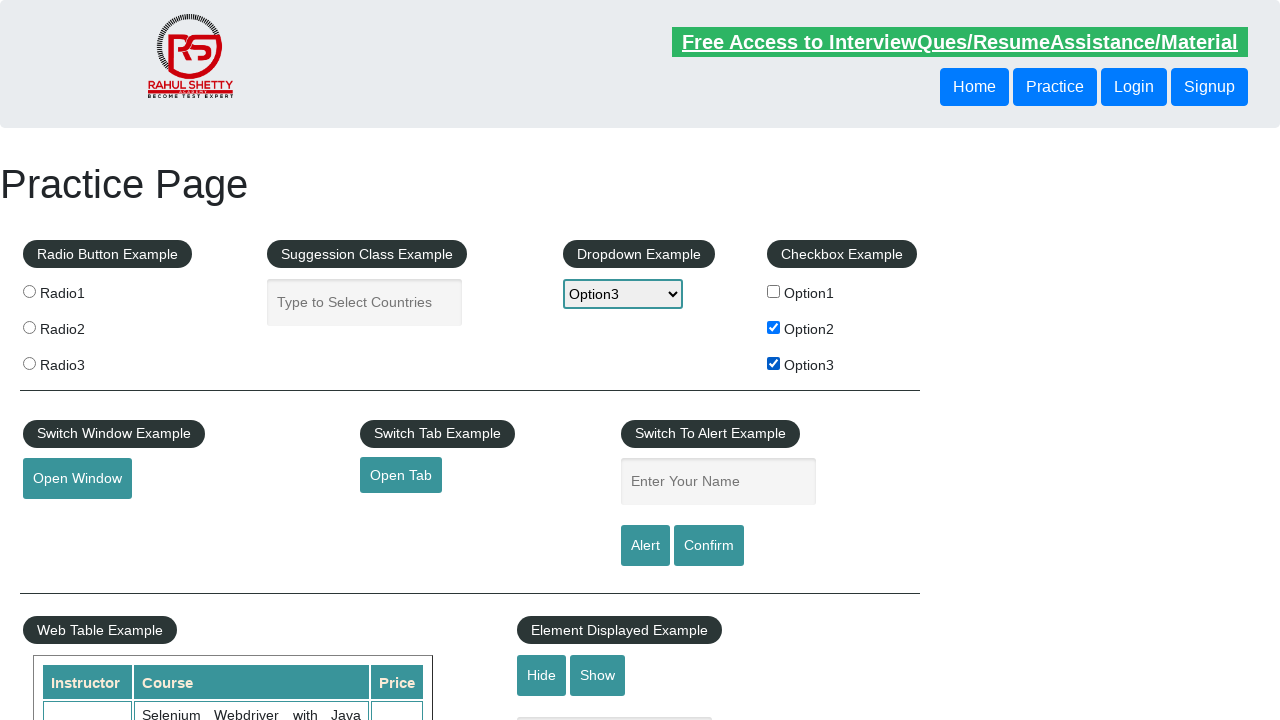

Typed 'ind' in autocomplete field on #autocomplete
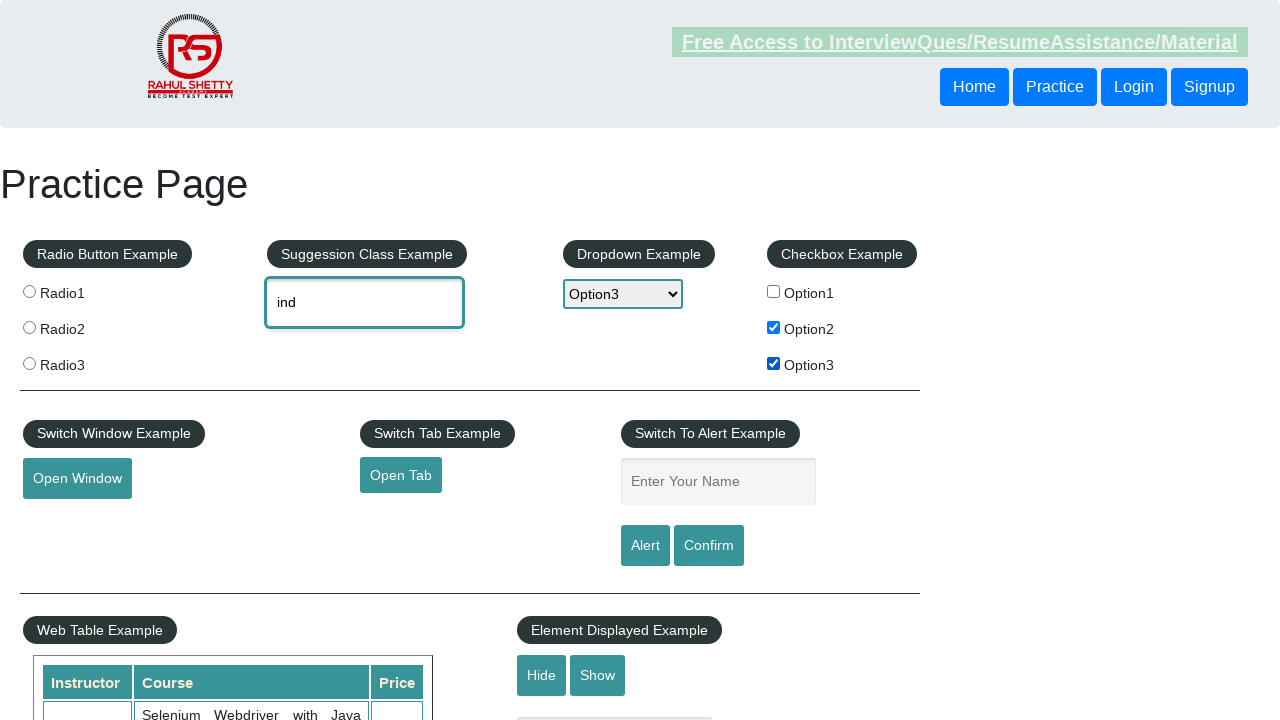

Autocomplete suggestions loaded
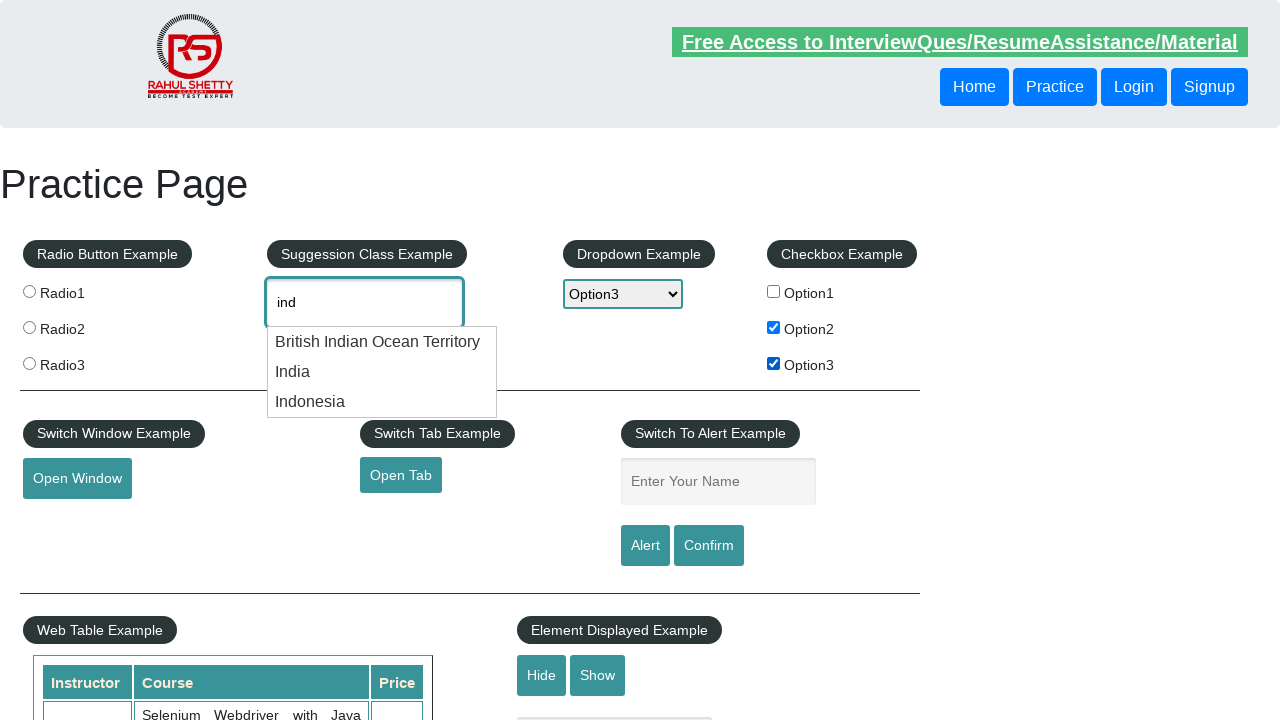

Selected 'India' from autocomplete suggestions at (382, 372) on .ui-menu-item >> nth=1
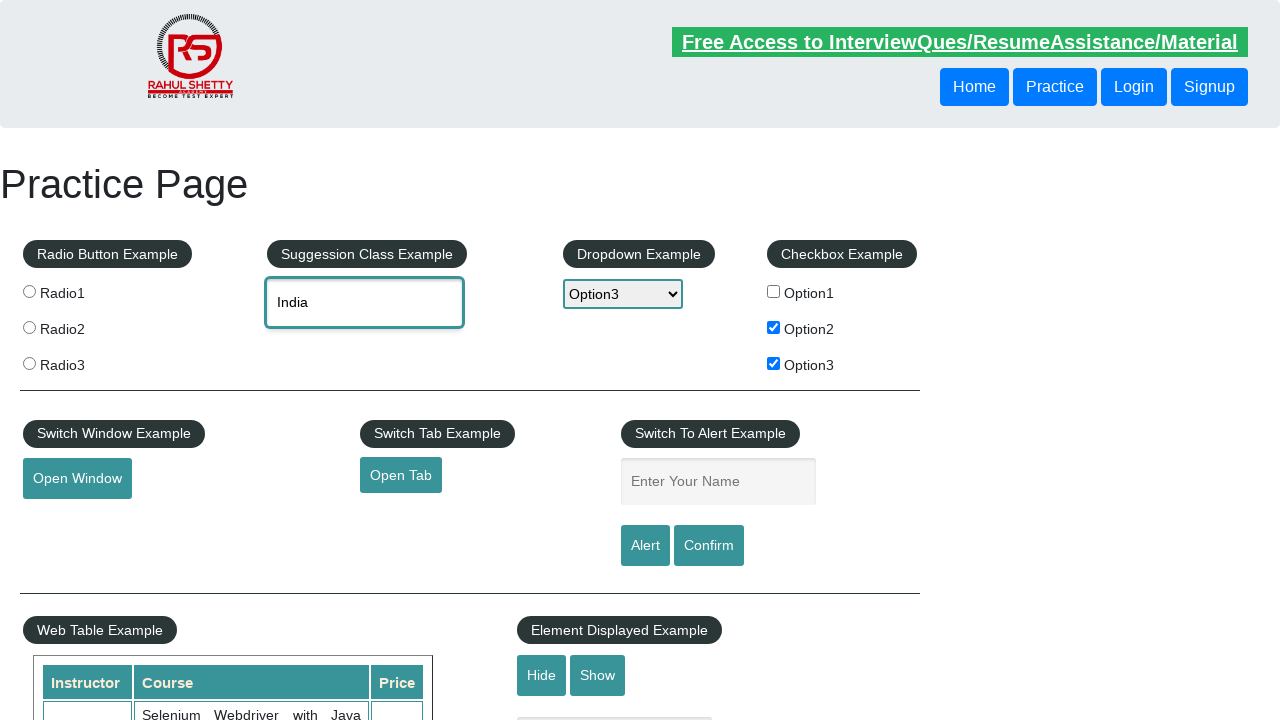

Clicked hide button to hide text box at (542, 675) on #hide-textbox
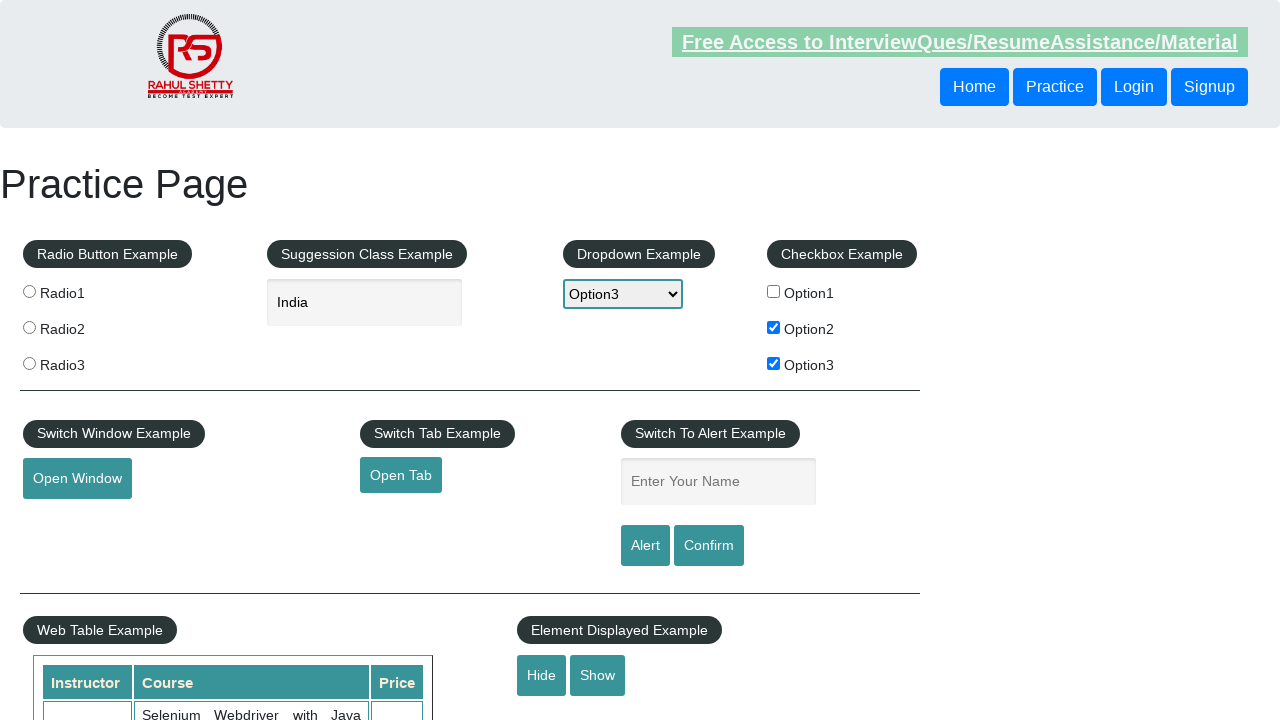

Checked radio1 radio button at (29, 291) on [value='radio1']
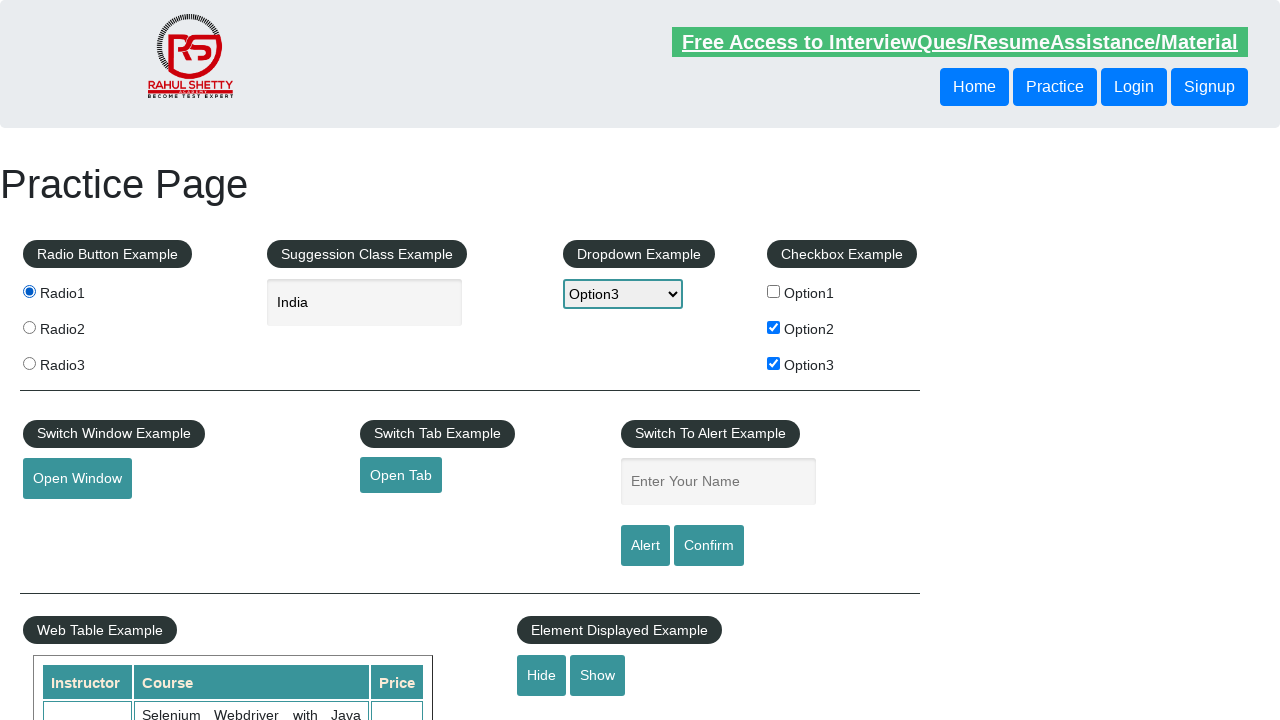

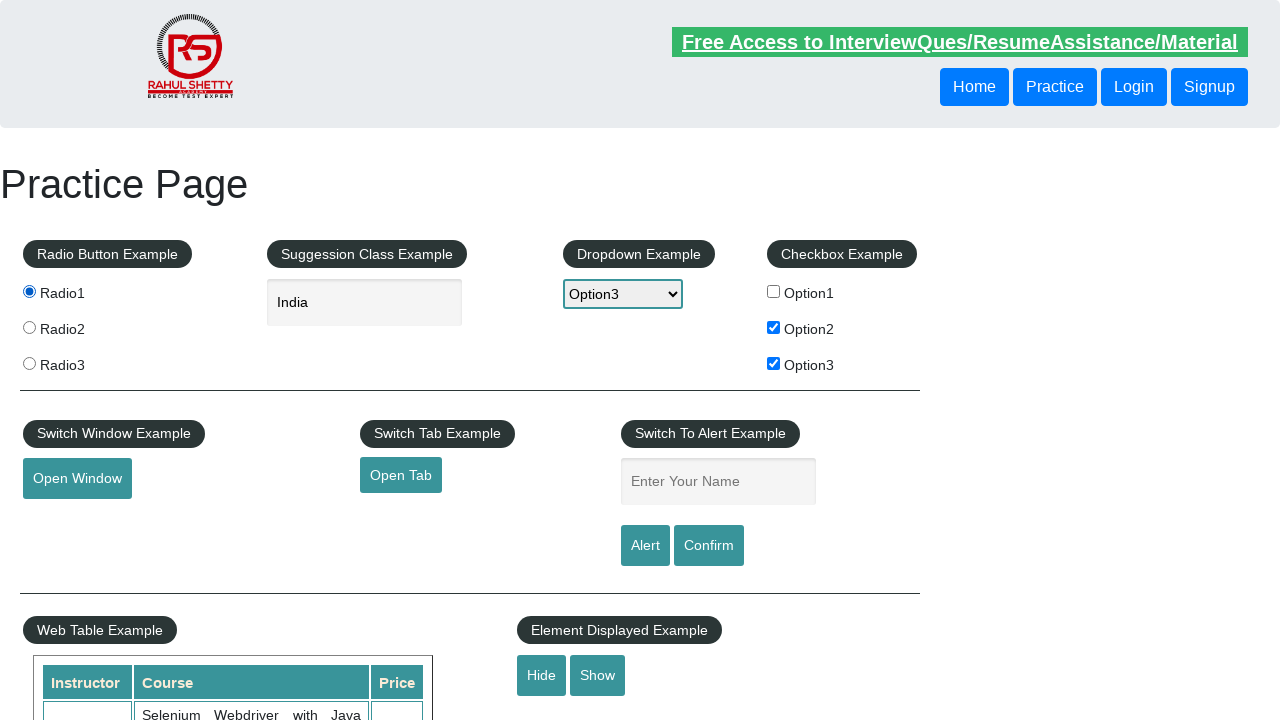